Navigates to the momo shopping website main page and verifies it loads successfully

Starting URL: https://www.momoshop.com.tw/main/Main.jsp

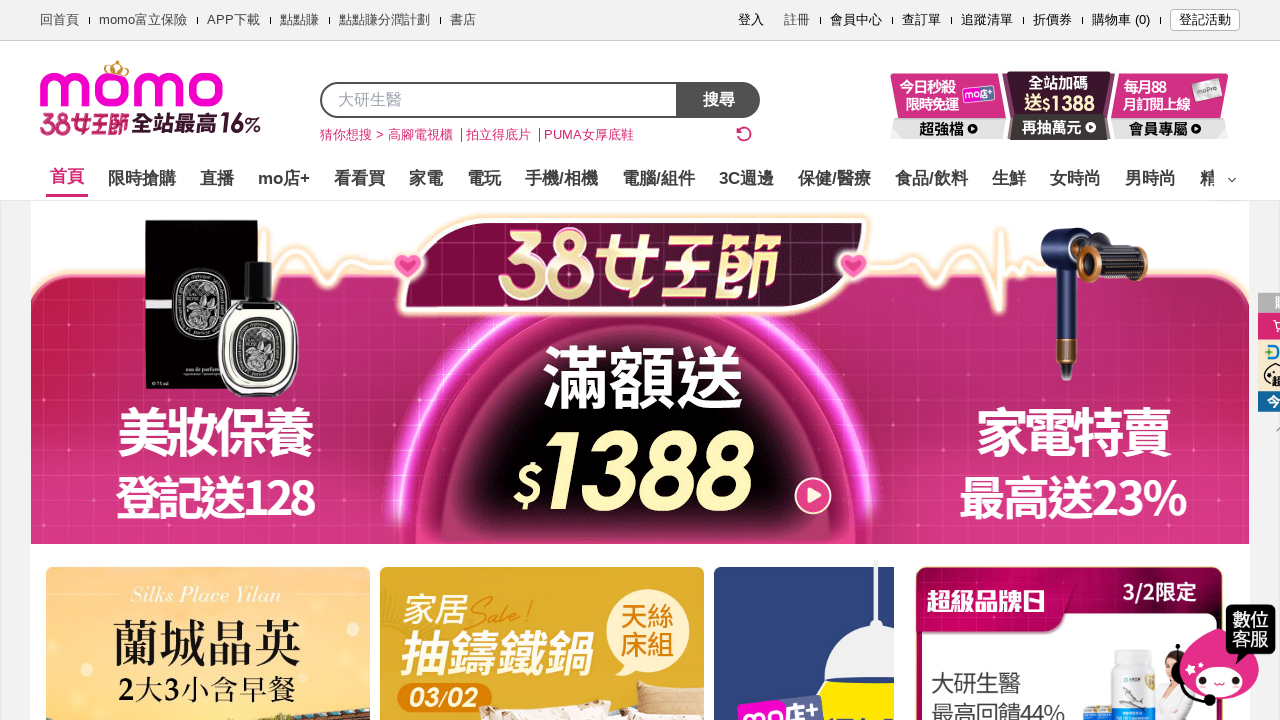

Waited for main page DOM to finish loading
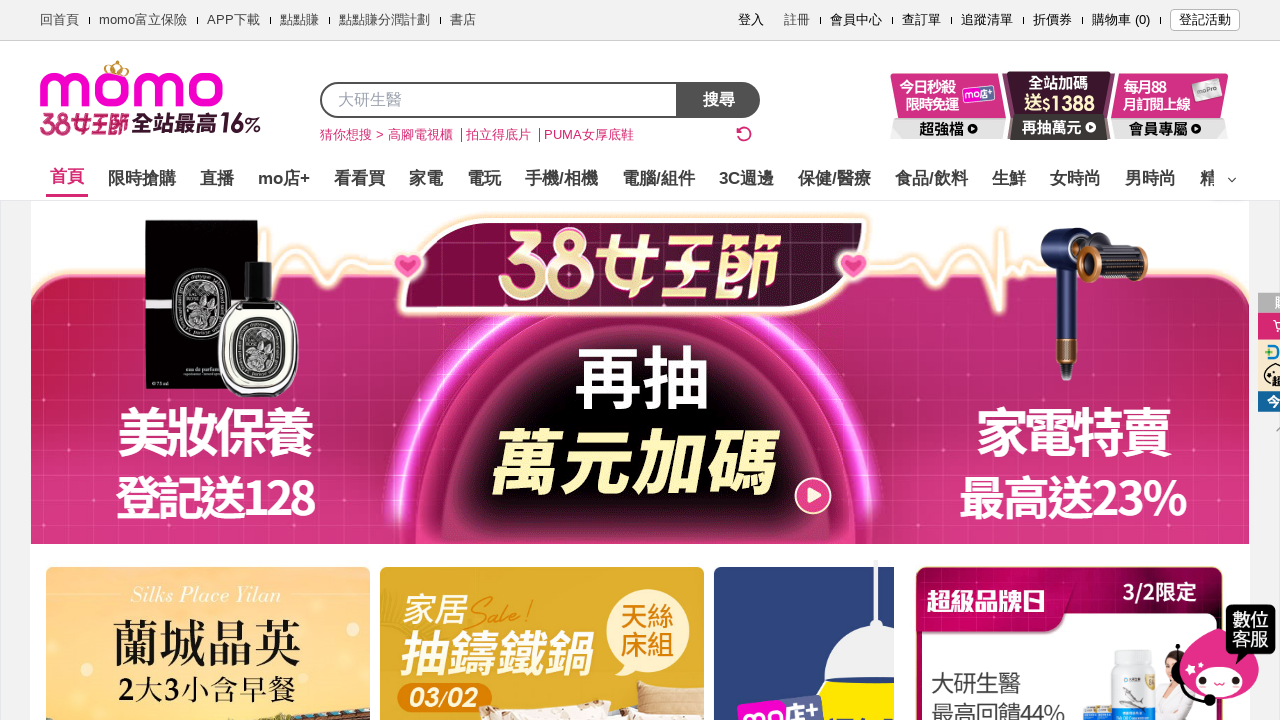

Verified page body element loaded successfully
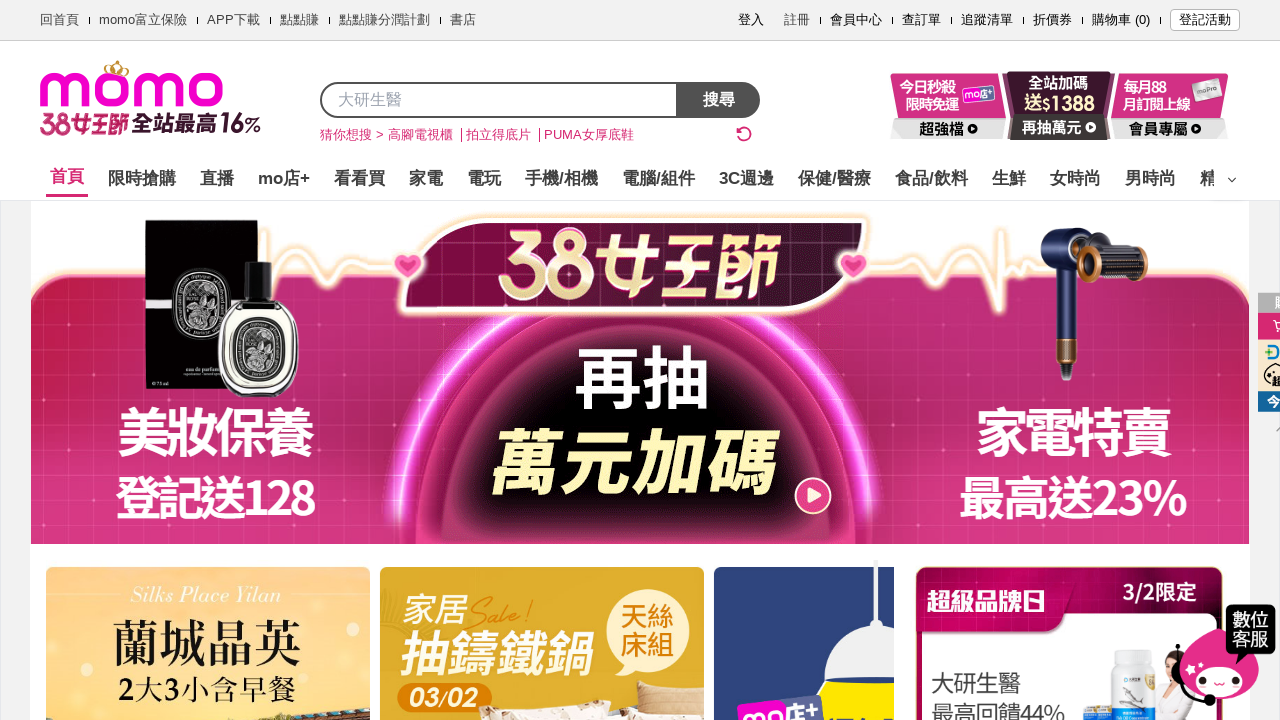

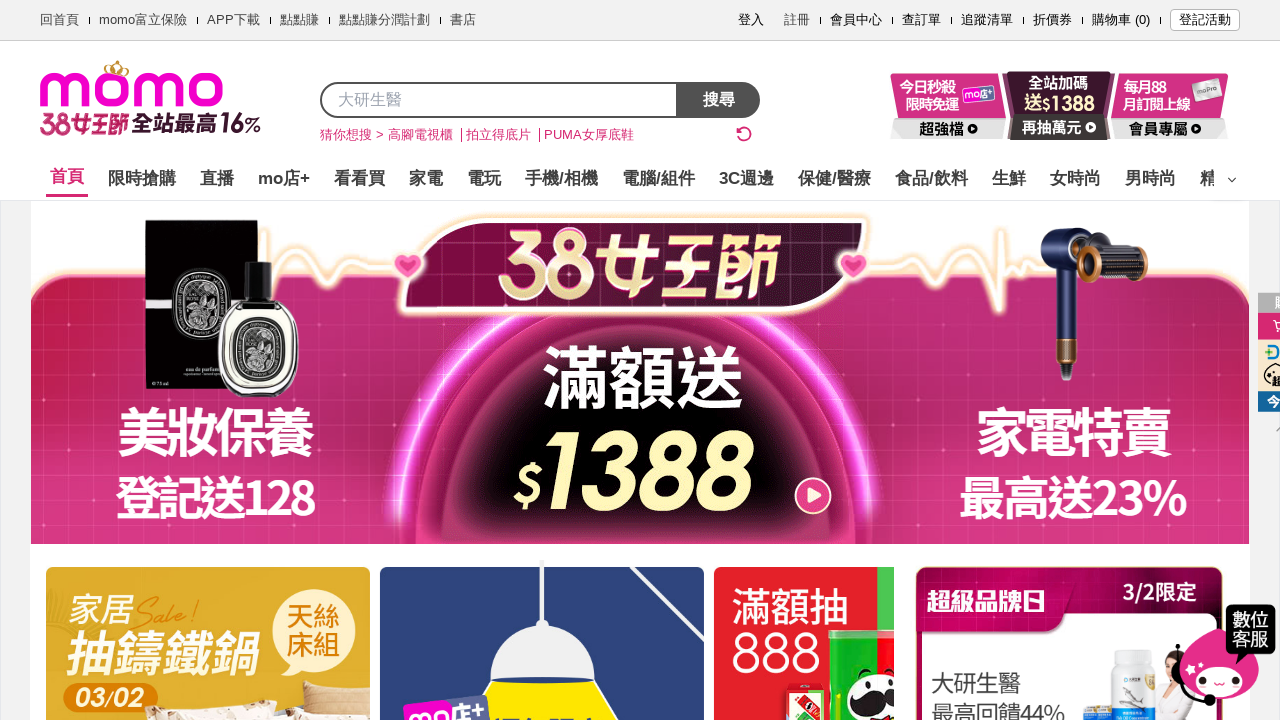